Tests date picker inputs by filling date values and pressing keyboard keys to confirm

Starting URL: https://www.techglobal-training.com/frontend

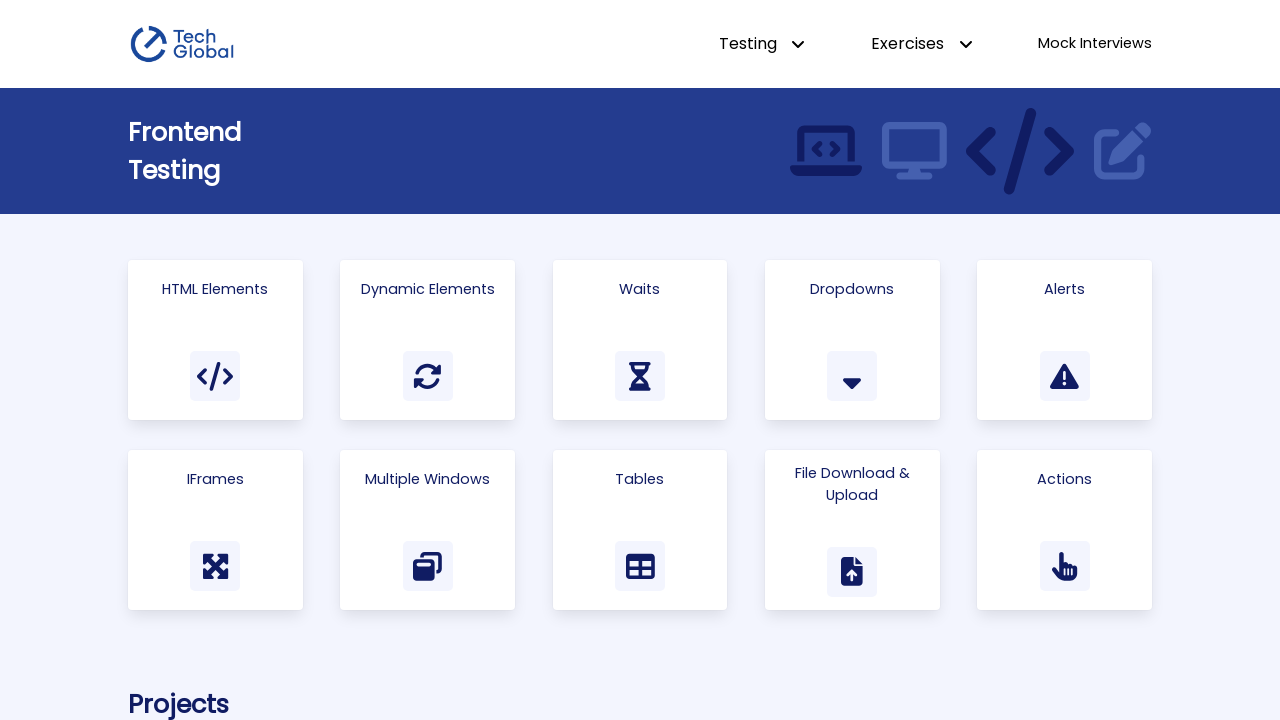

Clicked on HTML Elements link at (215, 289) on text=HTML Elements
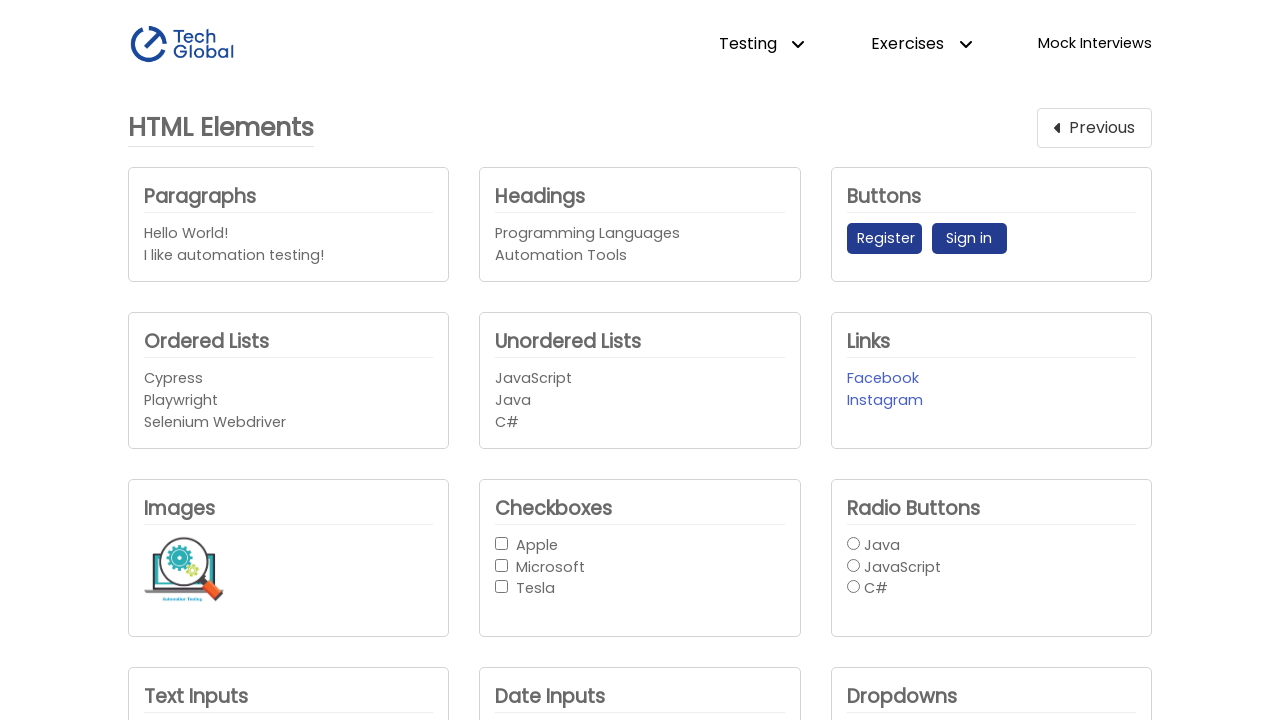

Filled first date input with 01/01/2000 on #date_input1
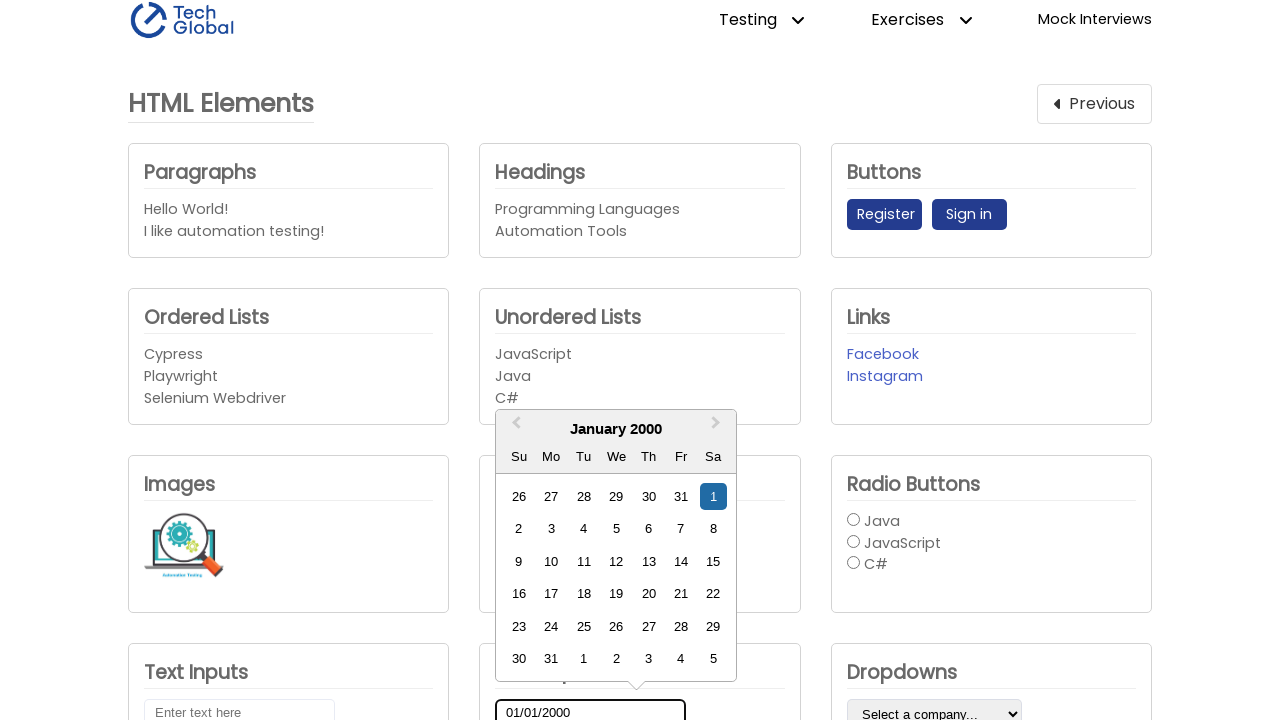

Pressed Enter key to confirm first date input
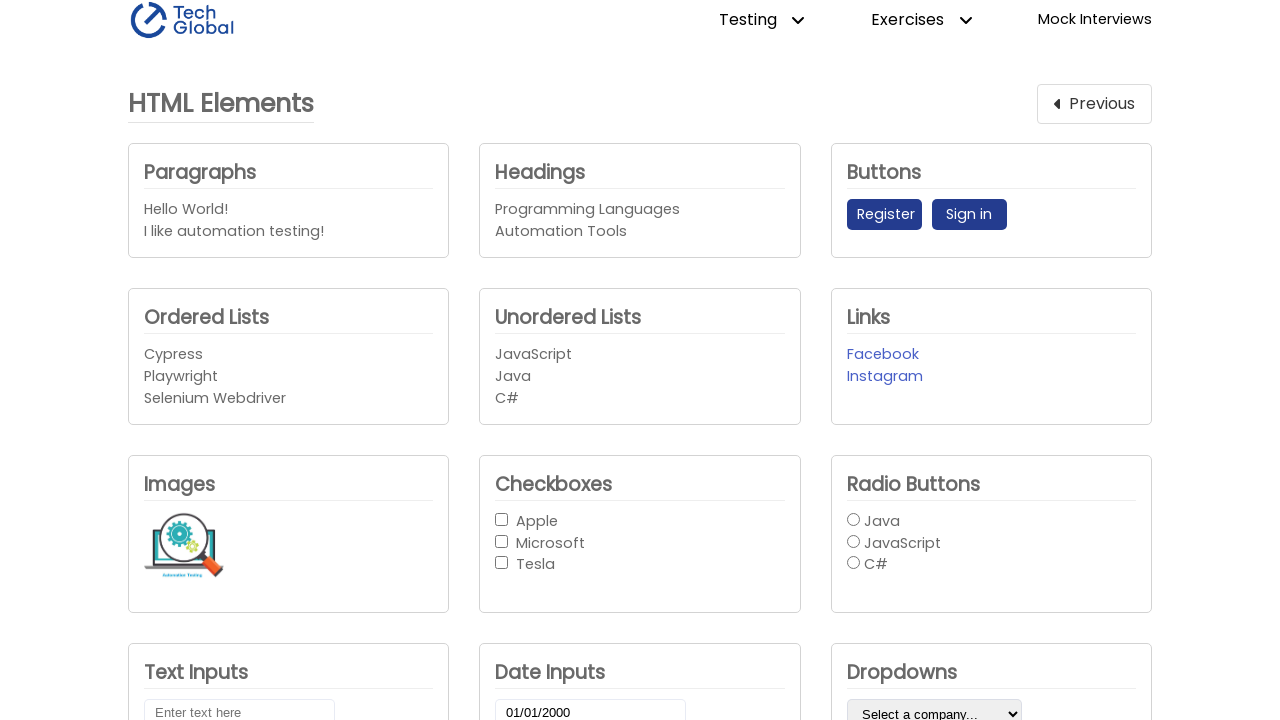

Filled second date input with 01/01/2000 on #date_input2
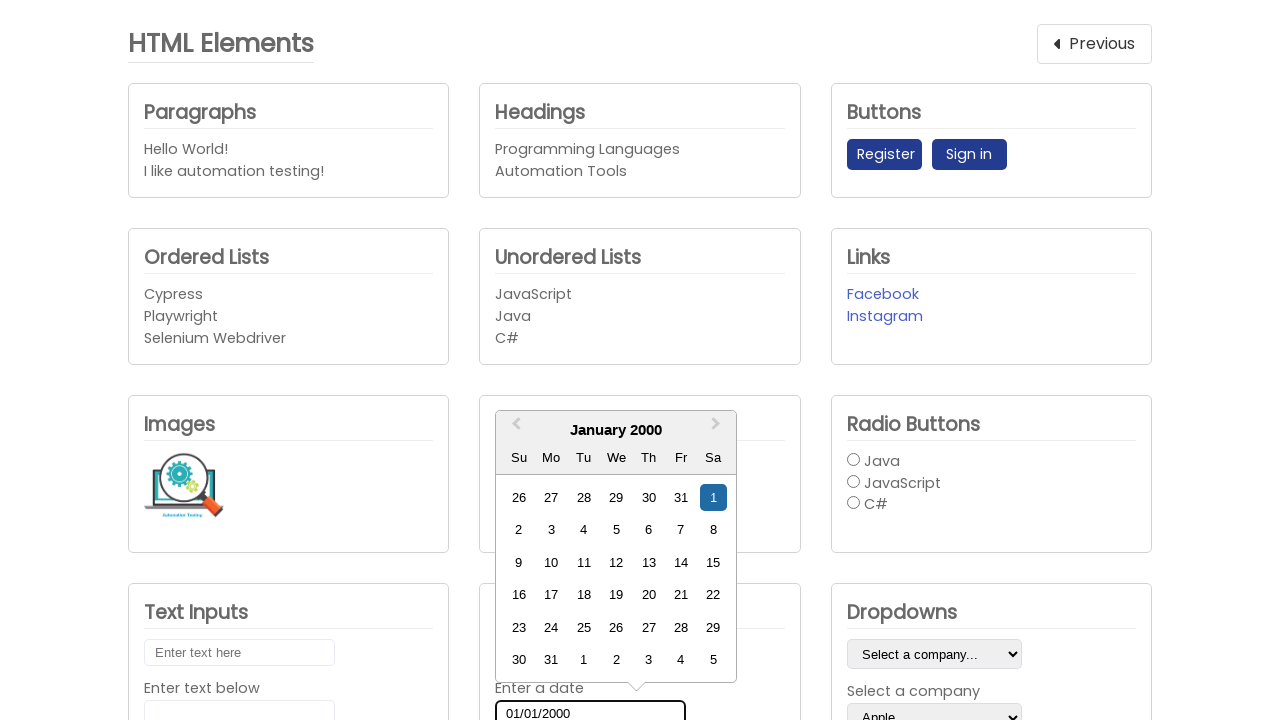

Pressed Escape key to close second date picker
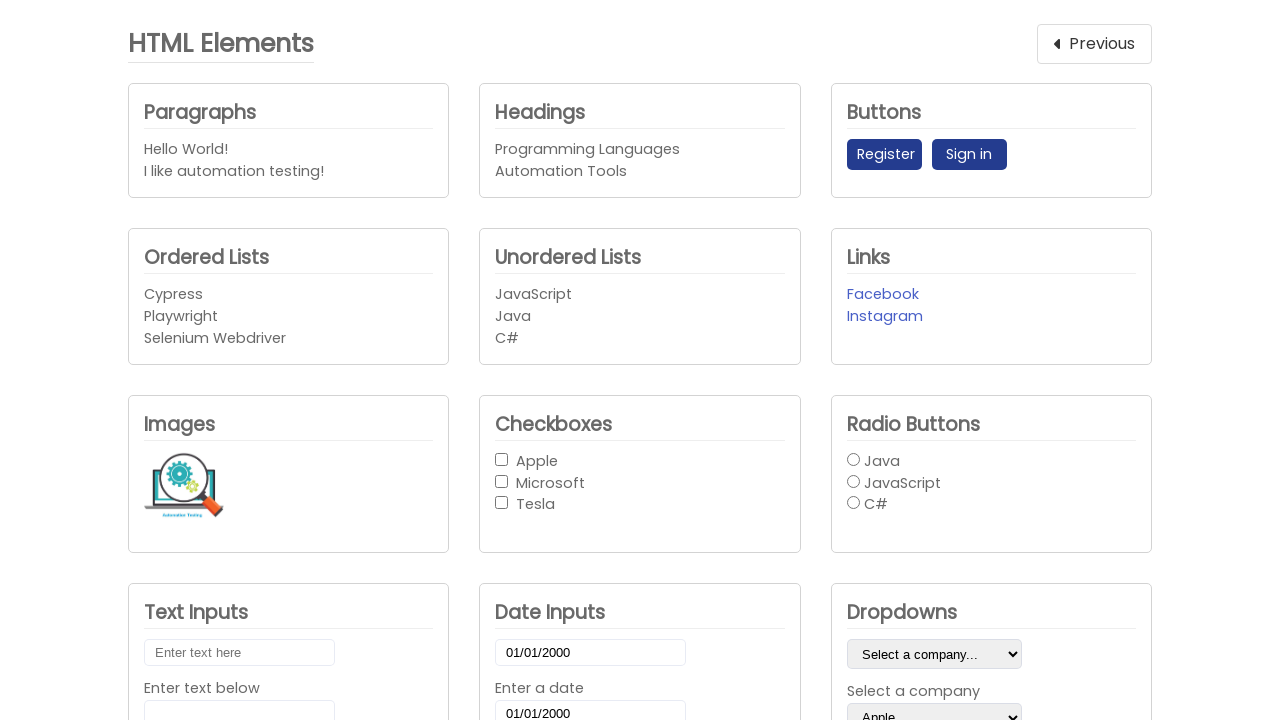

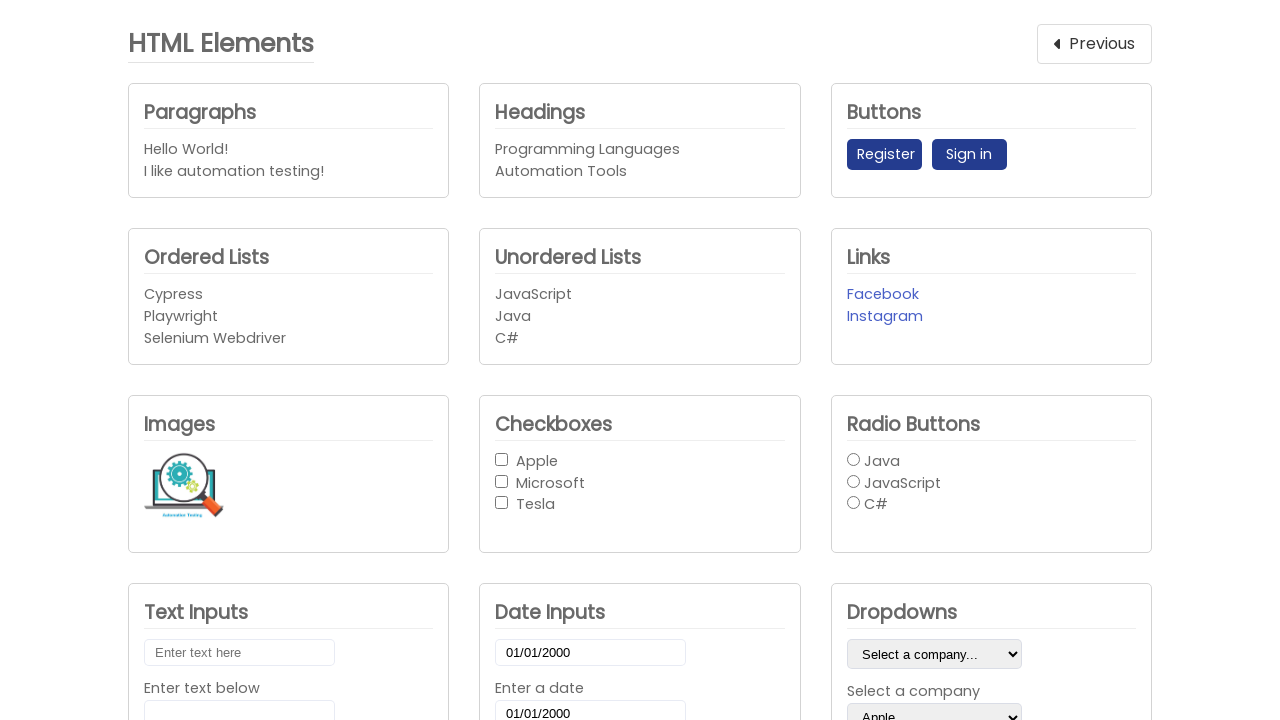